Searches for headphones product using the search functionality

Starting URL: https://www.target.com

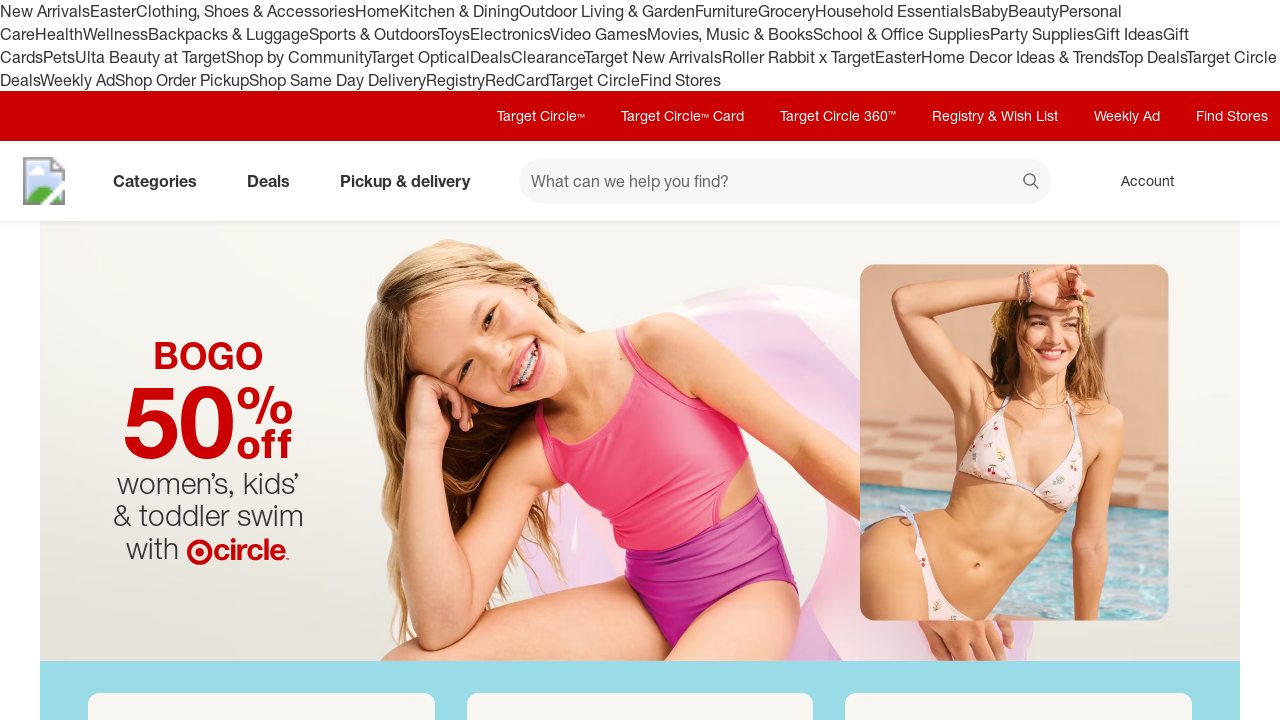

Filled search input with 'headphones' on input[data-test='@web/Search/SearchInput']
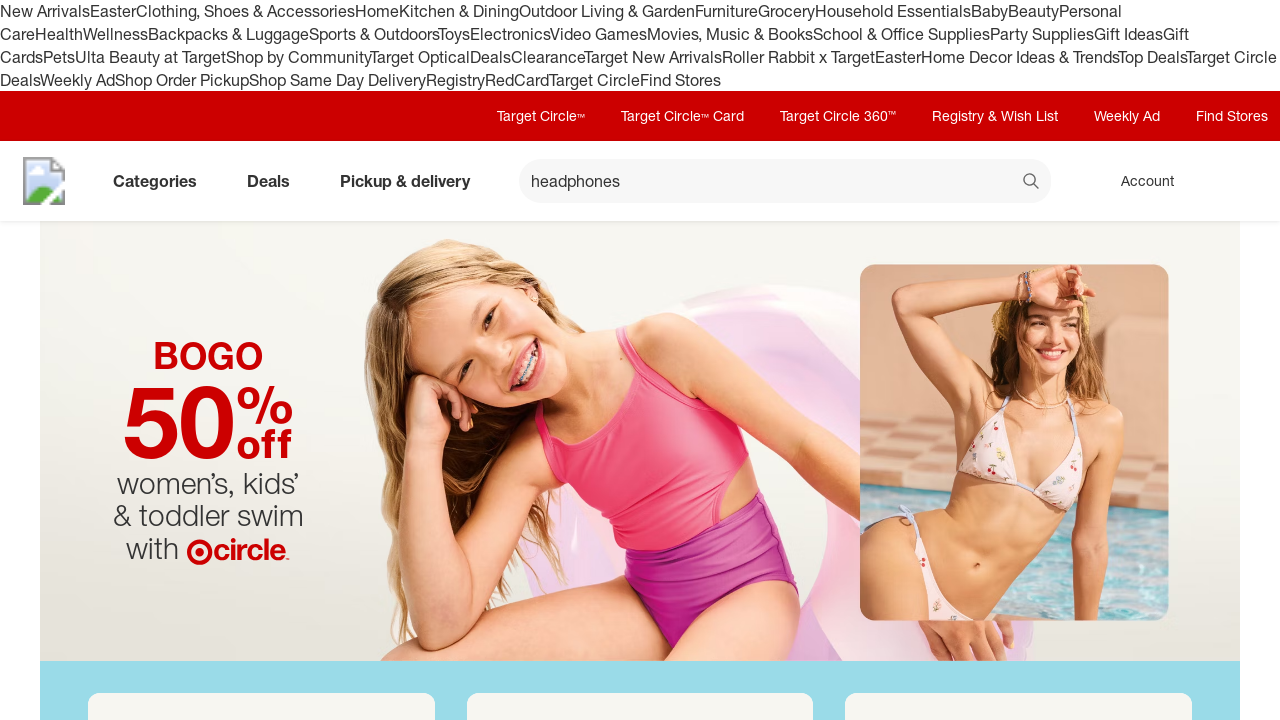

Clicked search button to search for headphones at (1032, 183) on button[data-test='@web/Search/SearchButton']
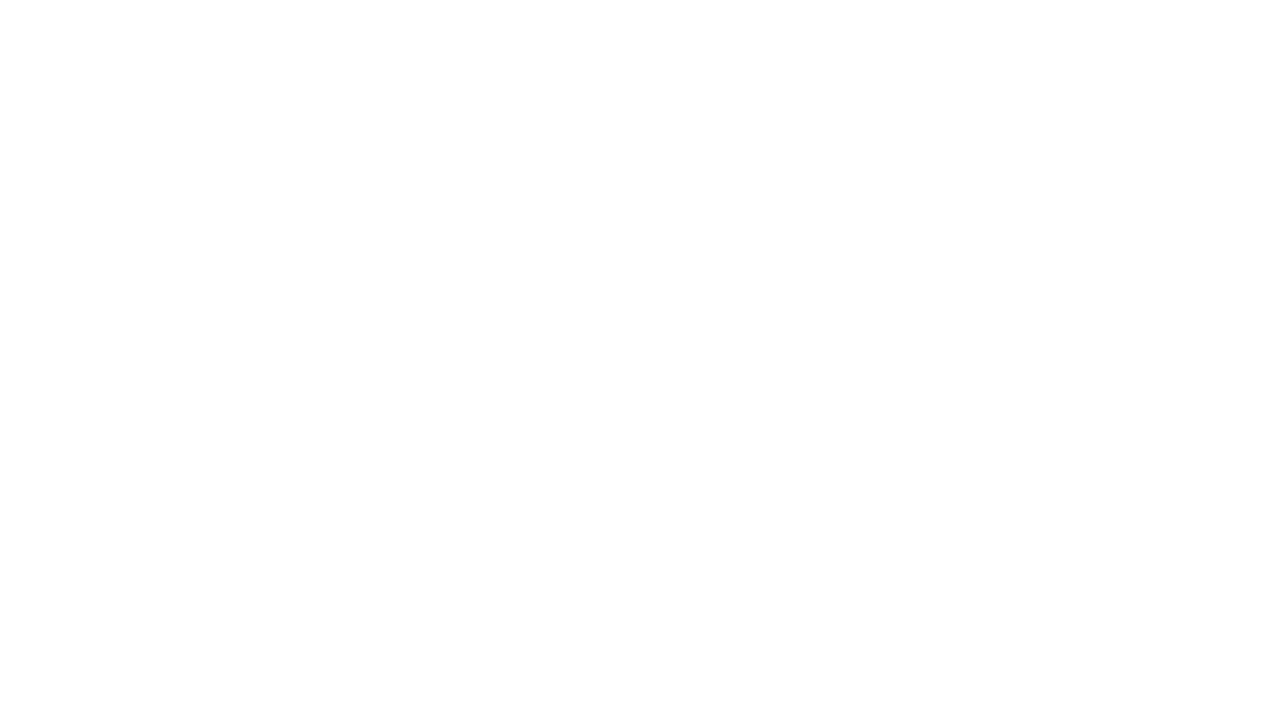

Search results page loaded successfully
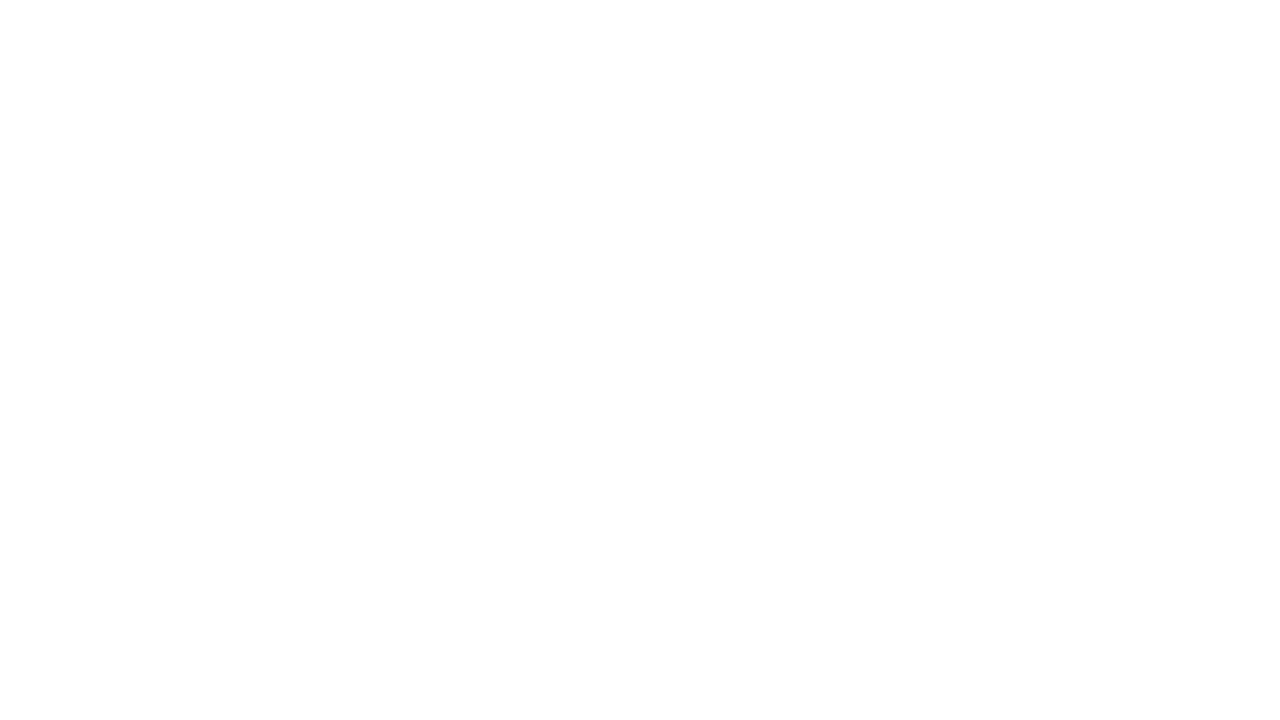

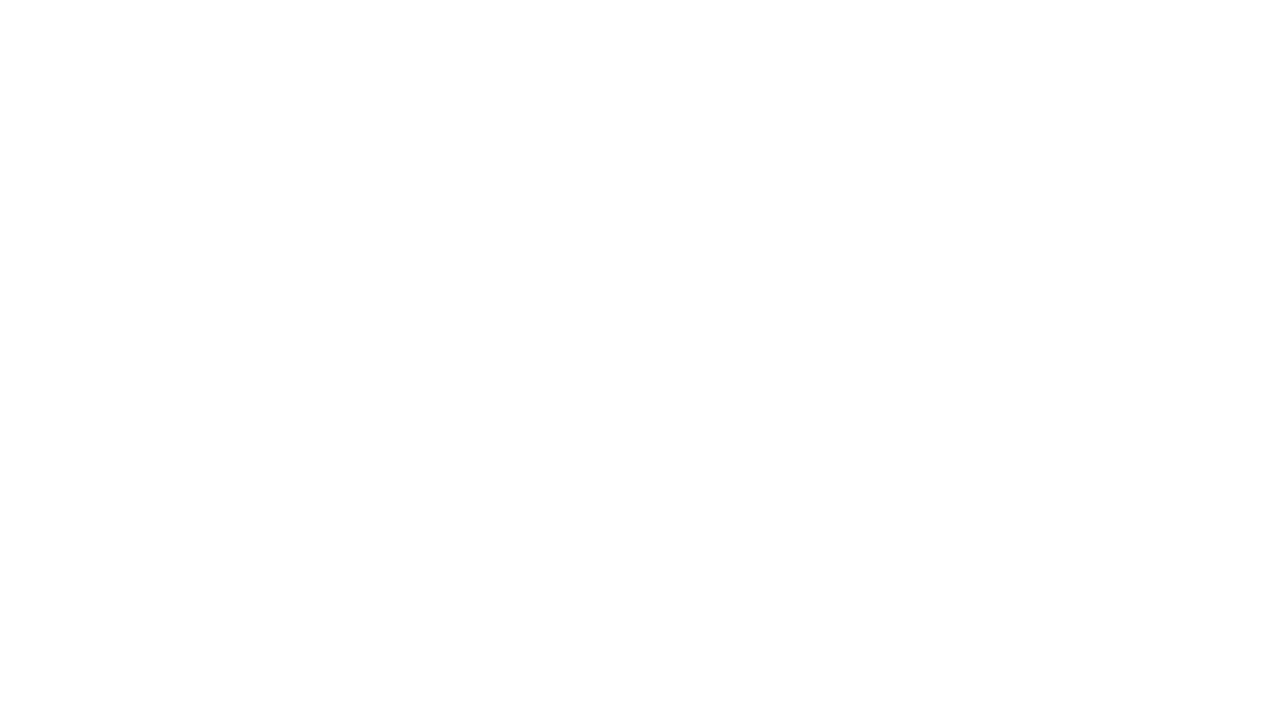